Tests the 'Double Click Me' button on DemoQA buttons page by double-clicking it and verifying the double click message appears while the dynamic click message does not appear.

Starting URL: https://demoqa.com/elements

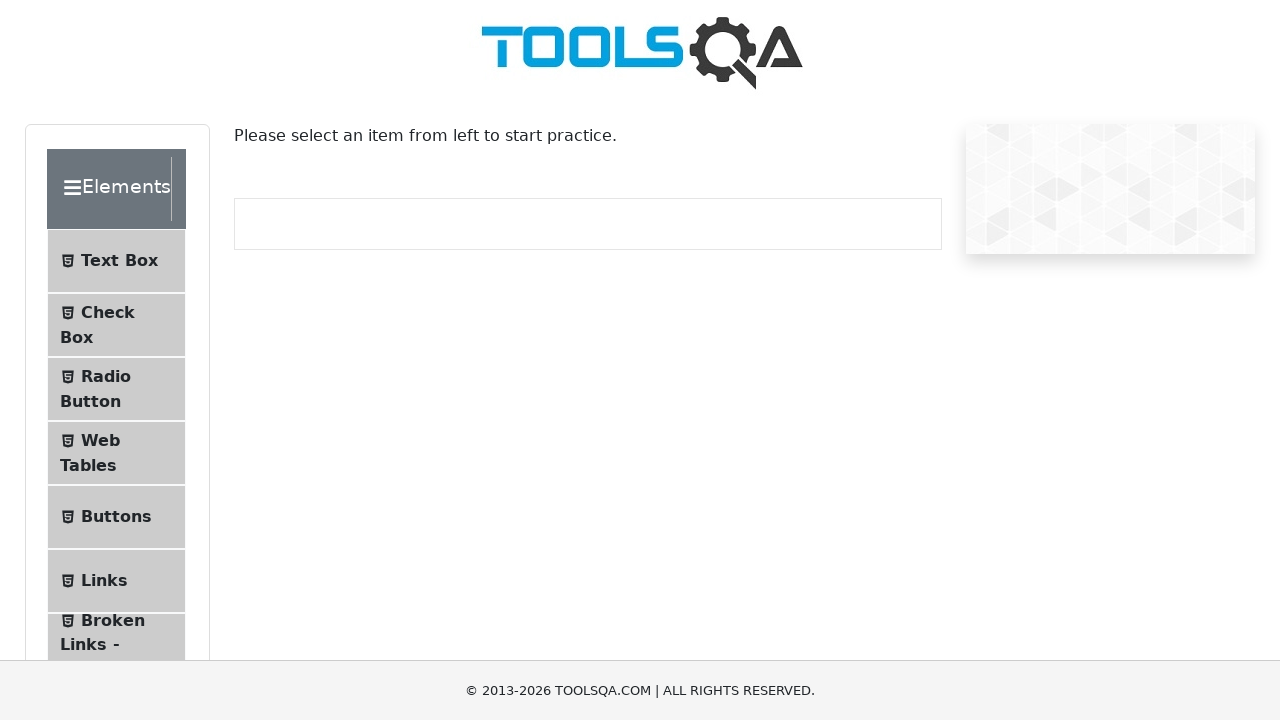

Clicked the Buttons menu item at (116, 517) on li:has-text('Buttons')
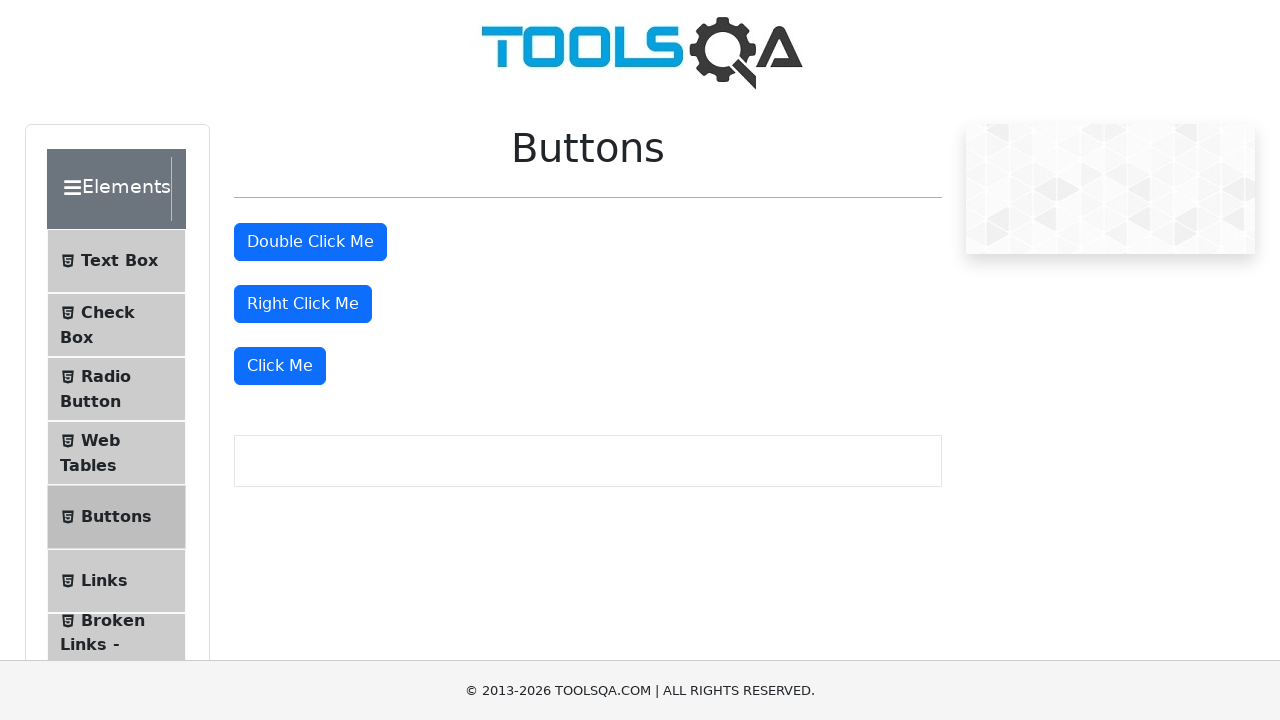

Buttons page loaded at https://demoqa.com/buttons
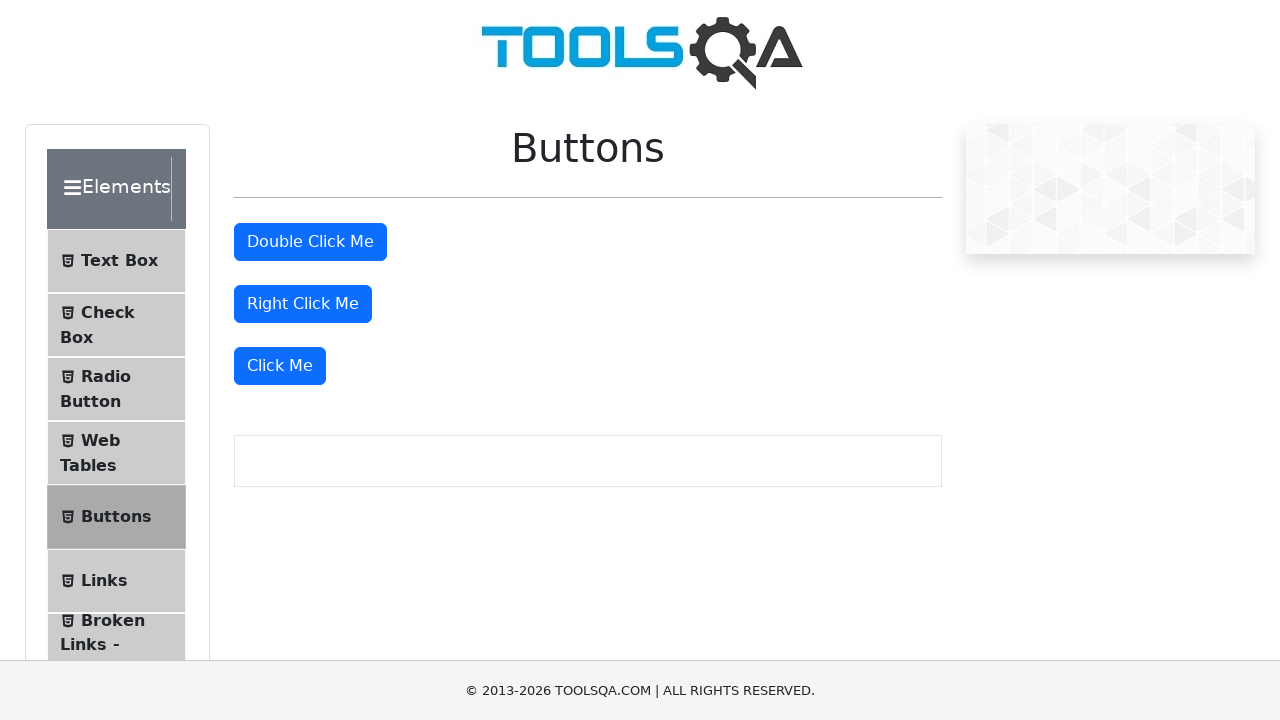

Double-clicked the 'Double Click Me' button at (310, 242) on internal:role=button[name="Double Click Me"i]
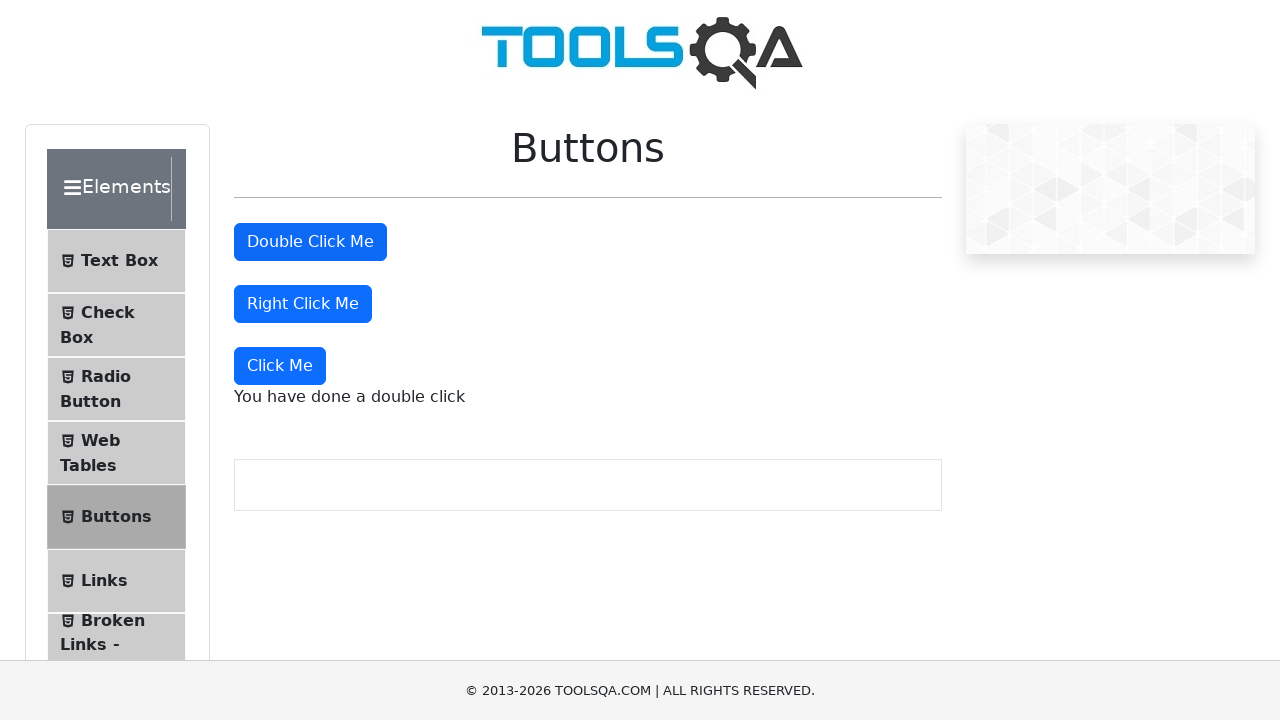

Double click success message appeared
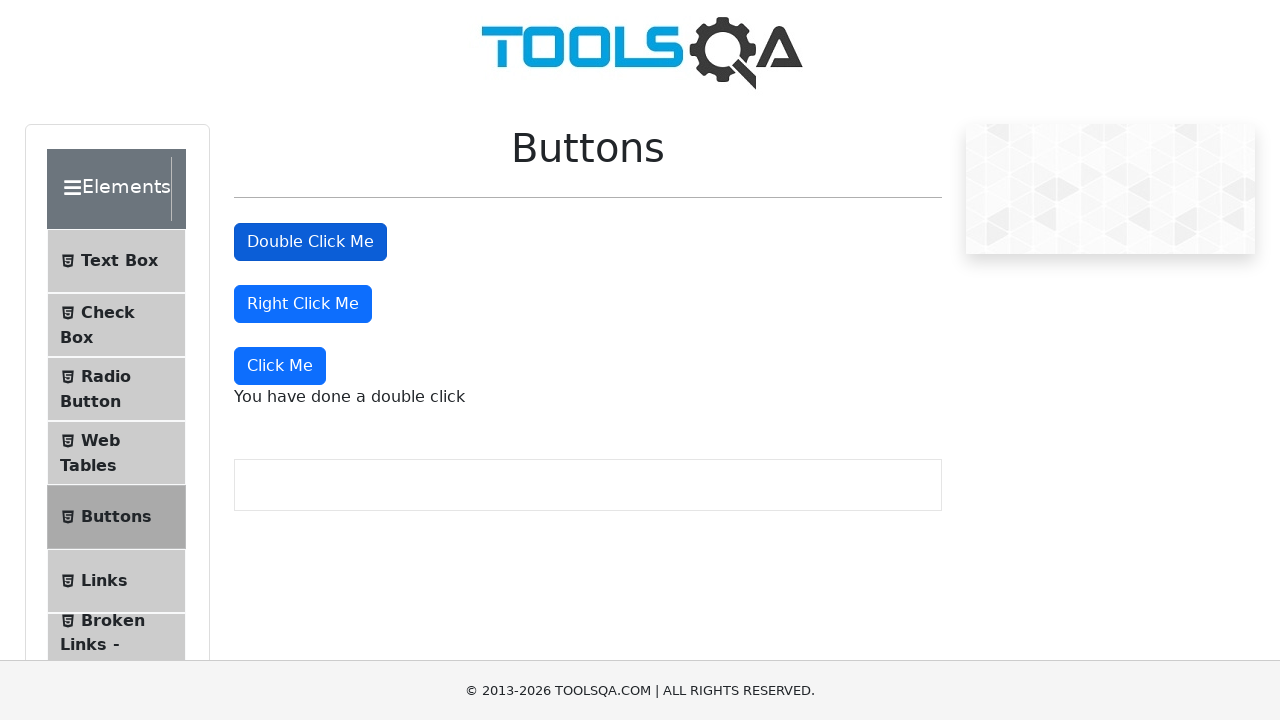

Confirmed that dynamic click message is not visible
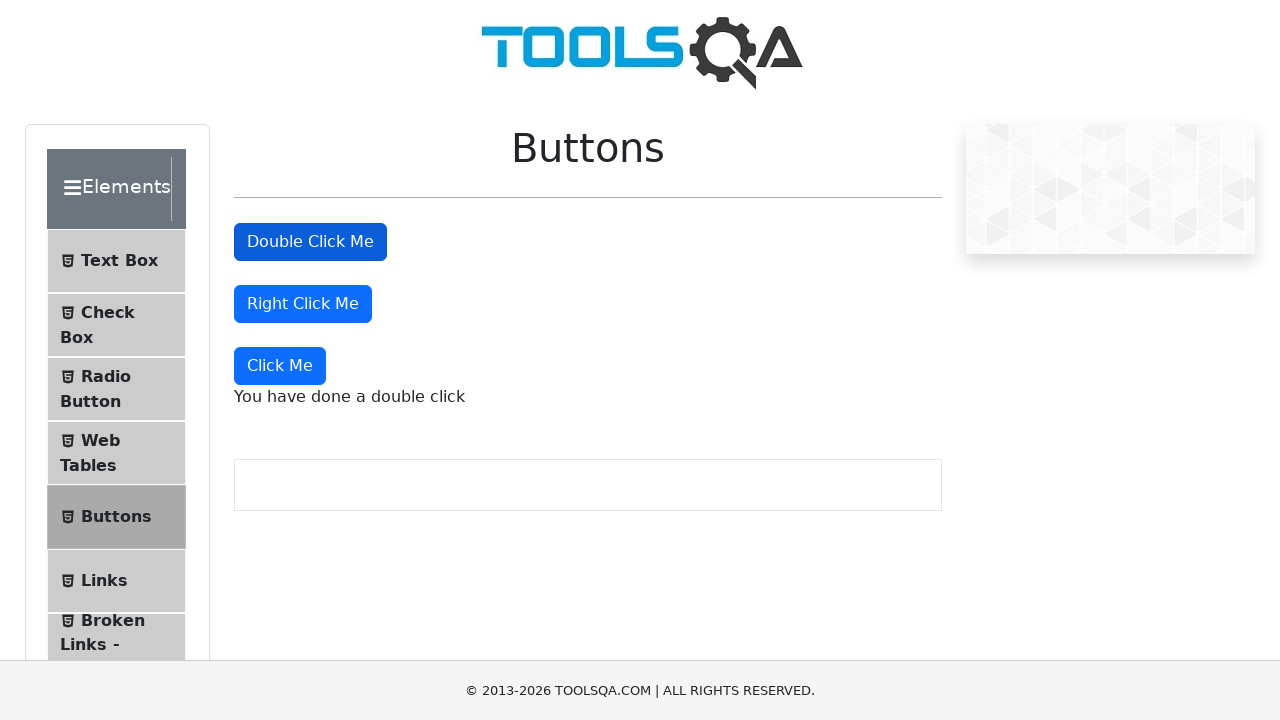

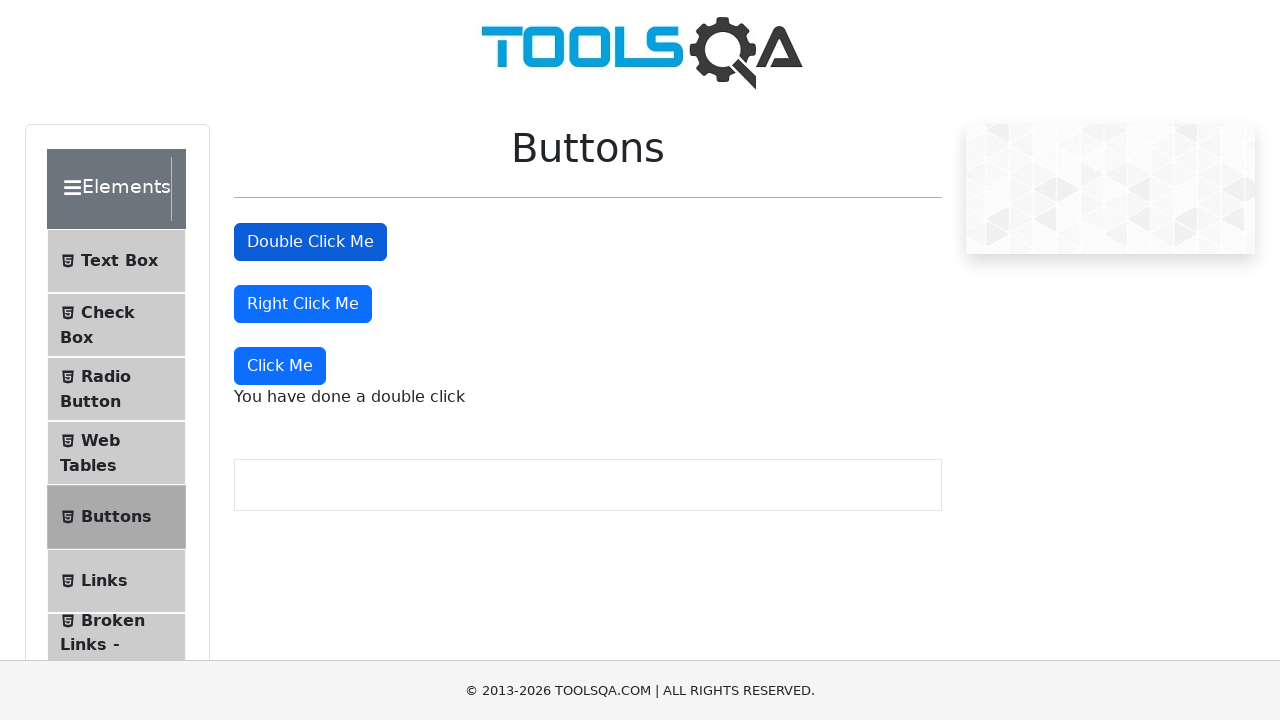